Tests double-click functionality on a button element.

Starting URL: https://automationfc.github.io/basic-form/index.html

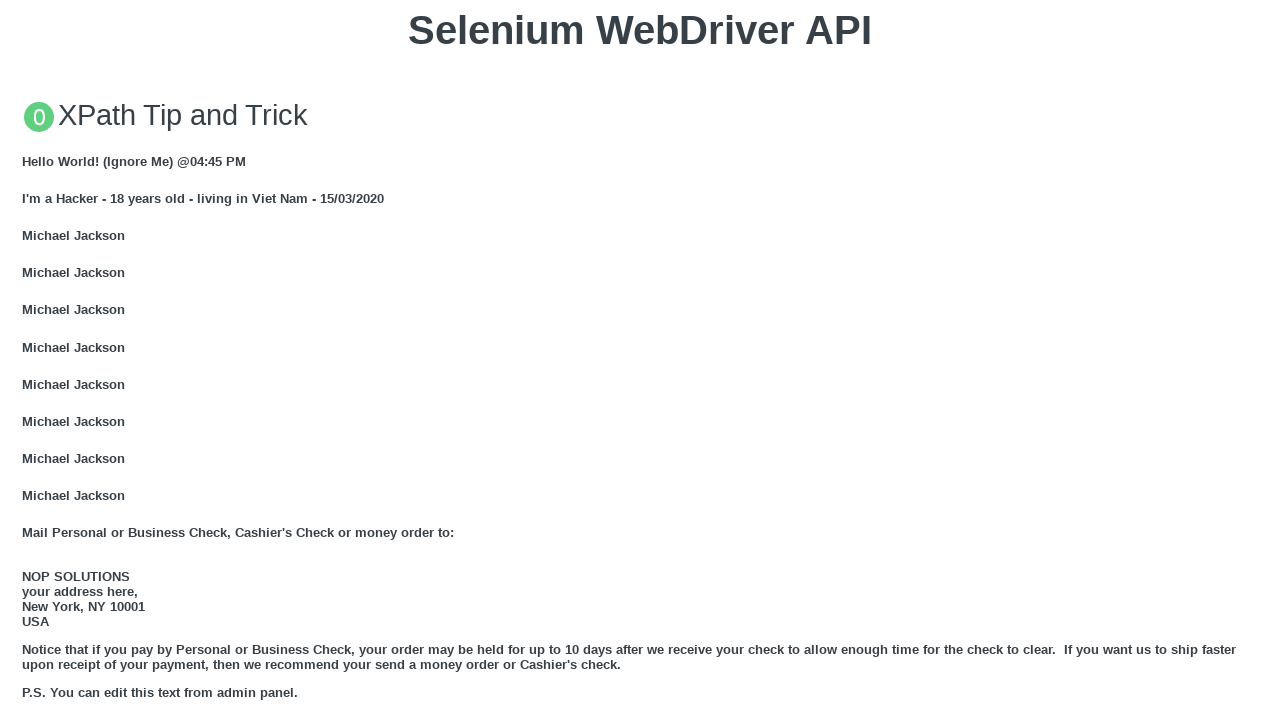

Double click button element is visible on the page
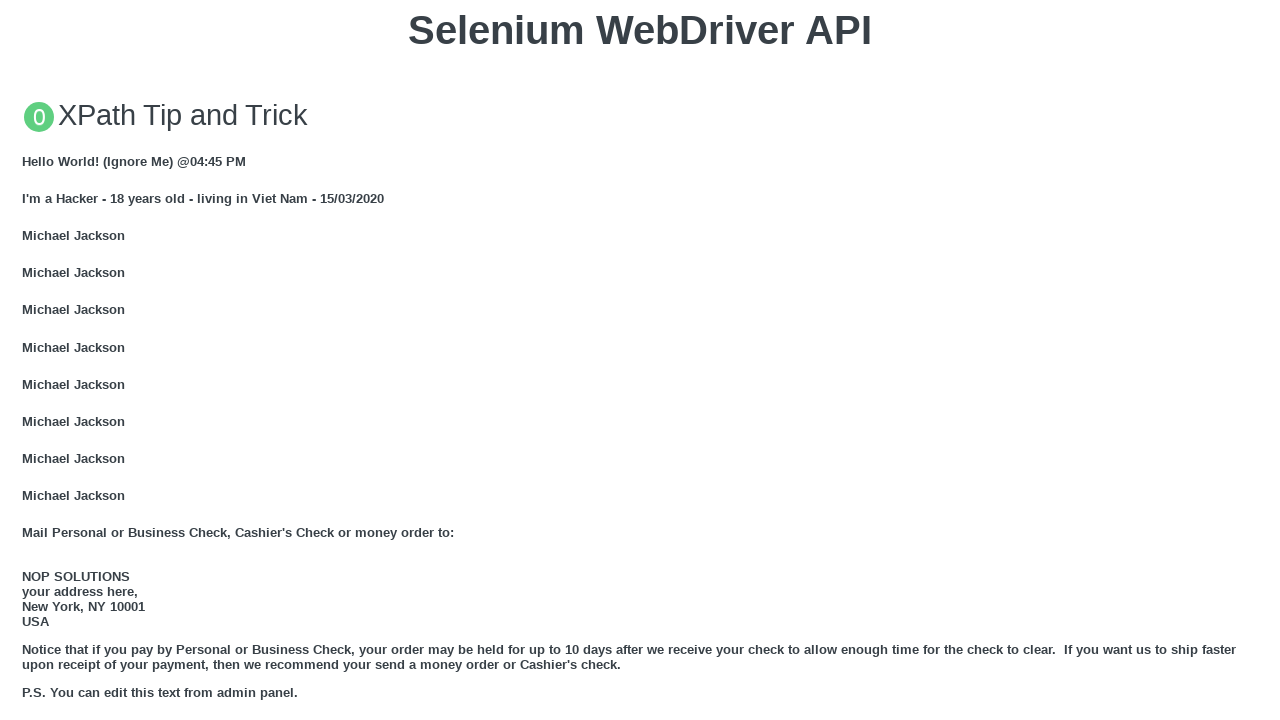

Performed double-click action on the button element at (640, 361) on button:has-text('Double click me')
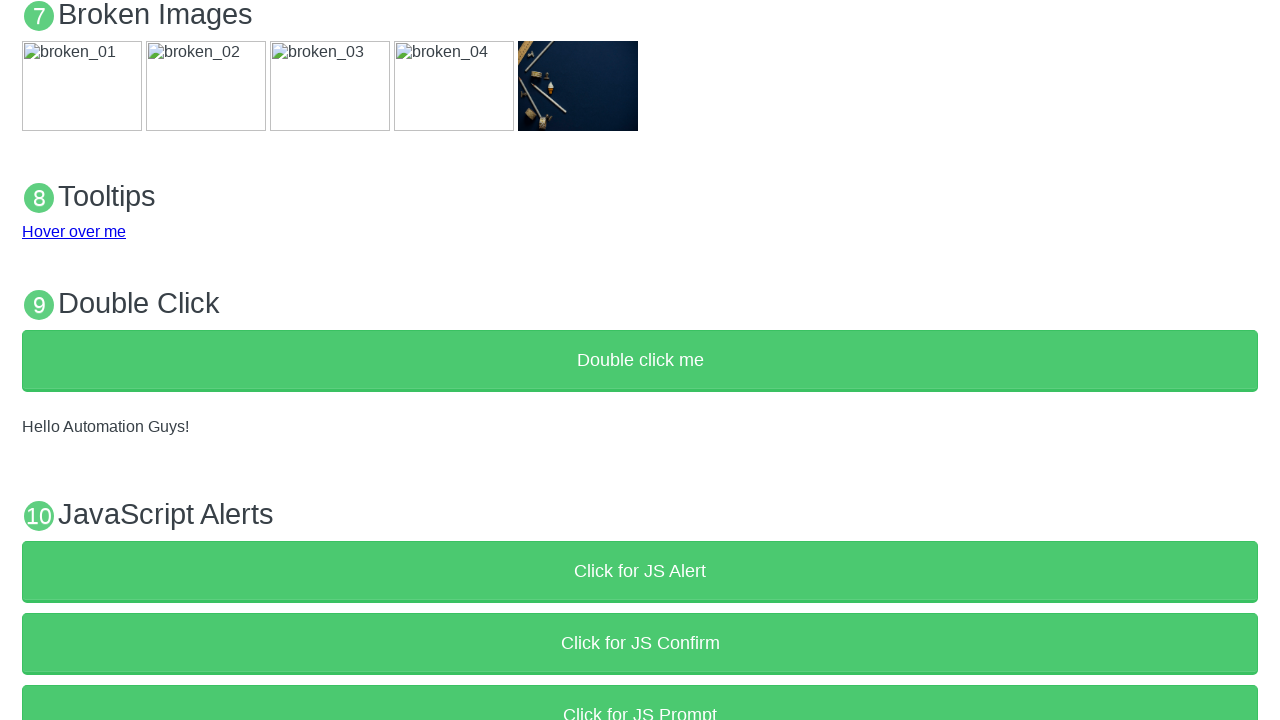

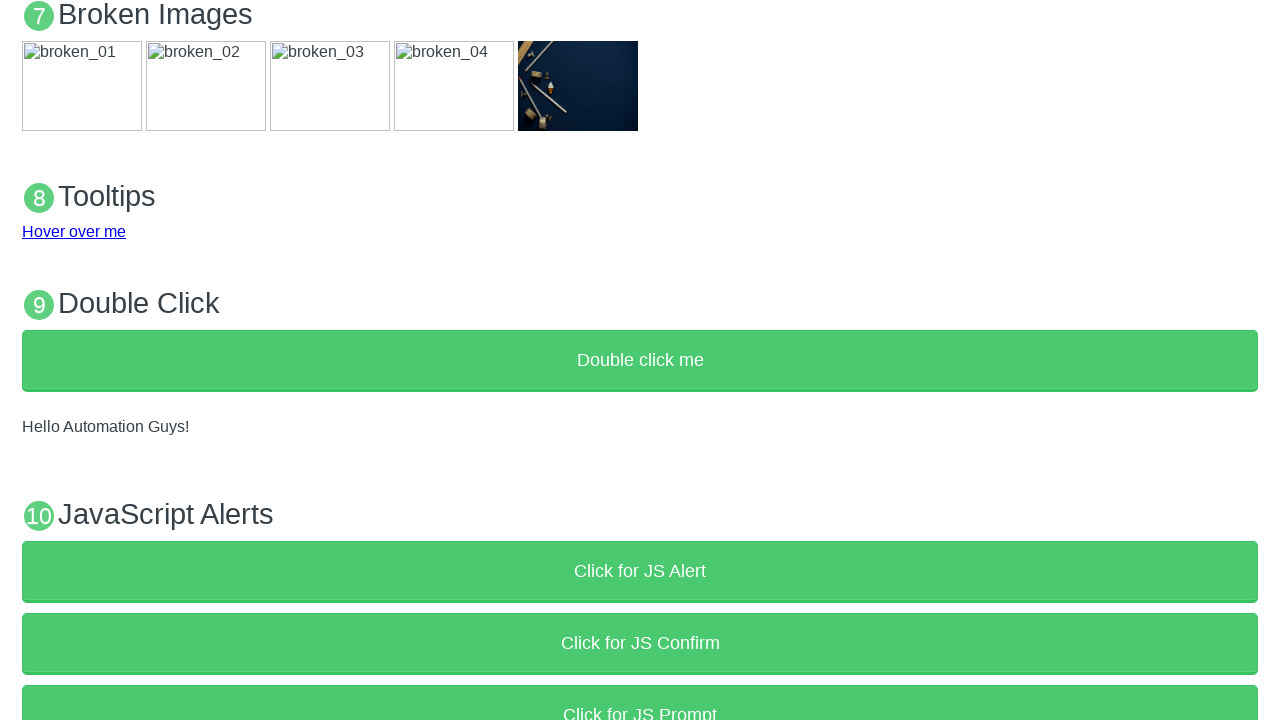